Navigates to OpenCart demo site and locates footer links under a specific section (My Account) to verify they are present

Starting URL: https://naveenautomationlabs.com/opencart/

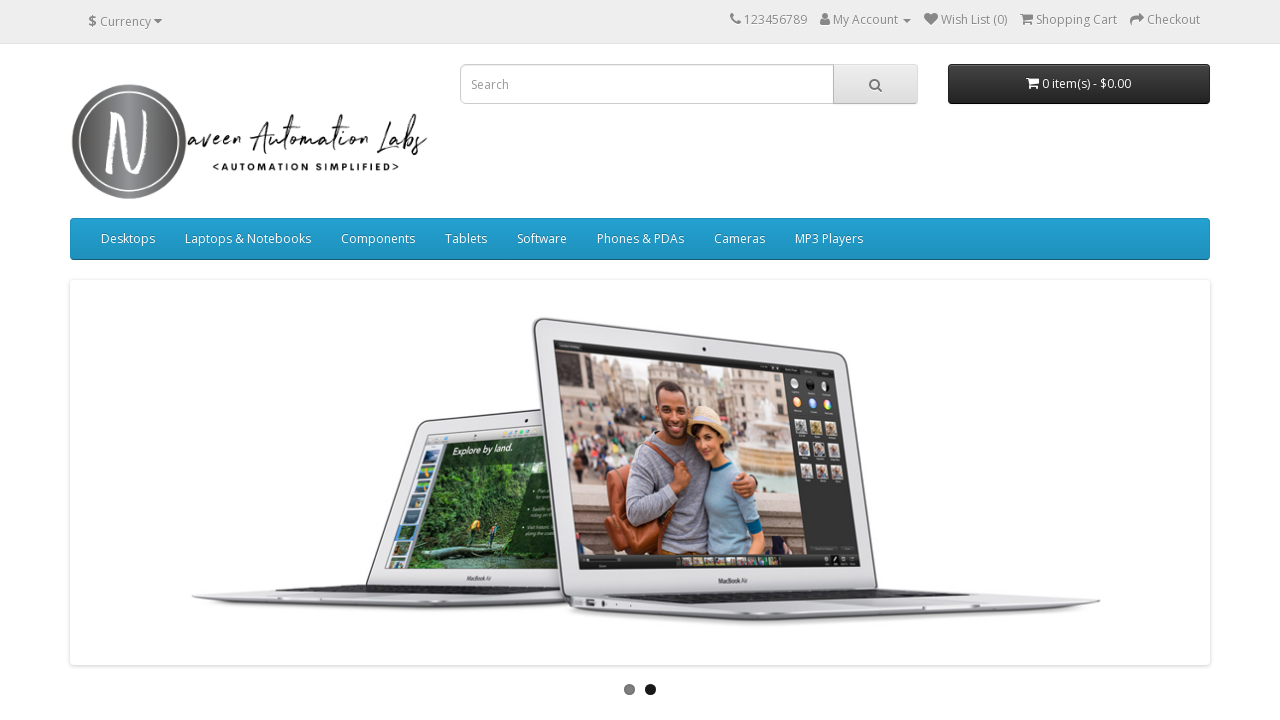

Waited for footer section with h5 headings to load
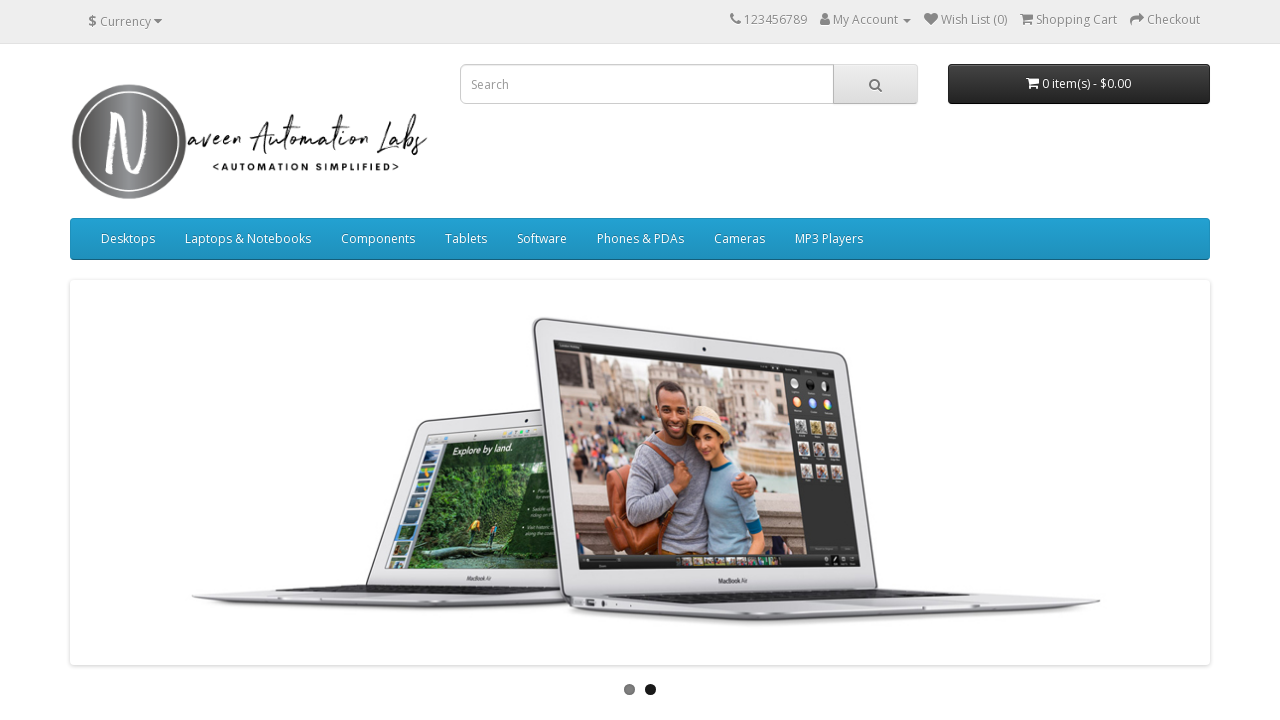

Located all footer links under 'My Account' section
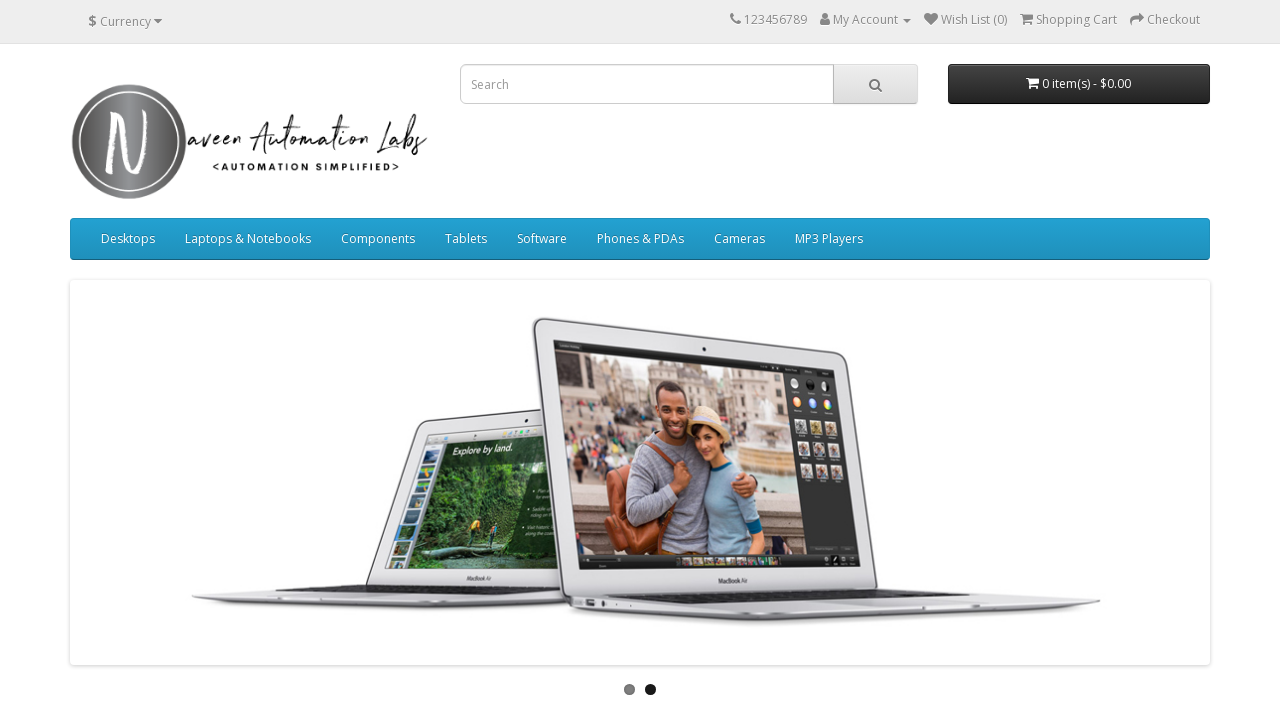

Verified footer link is visible
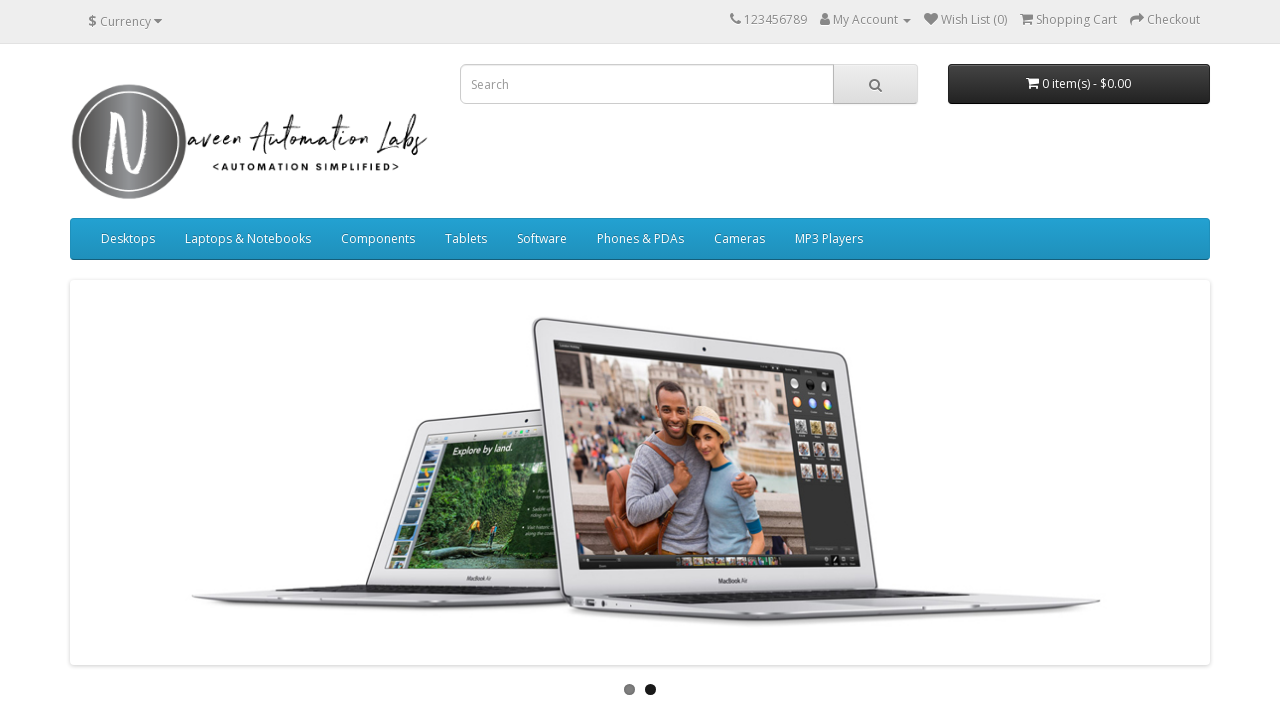

Verified footer link is visible
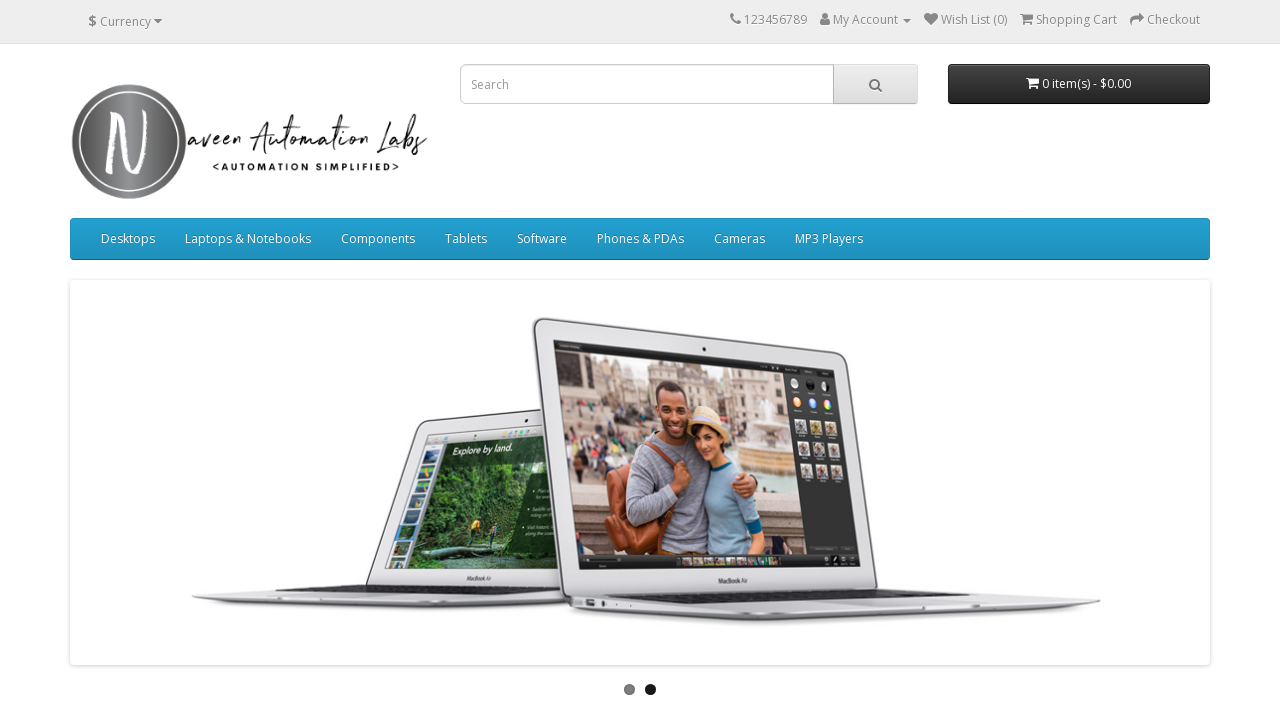

Verified footer link is visible
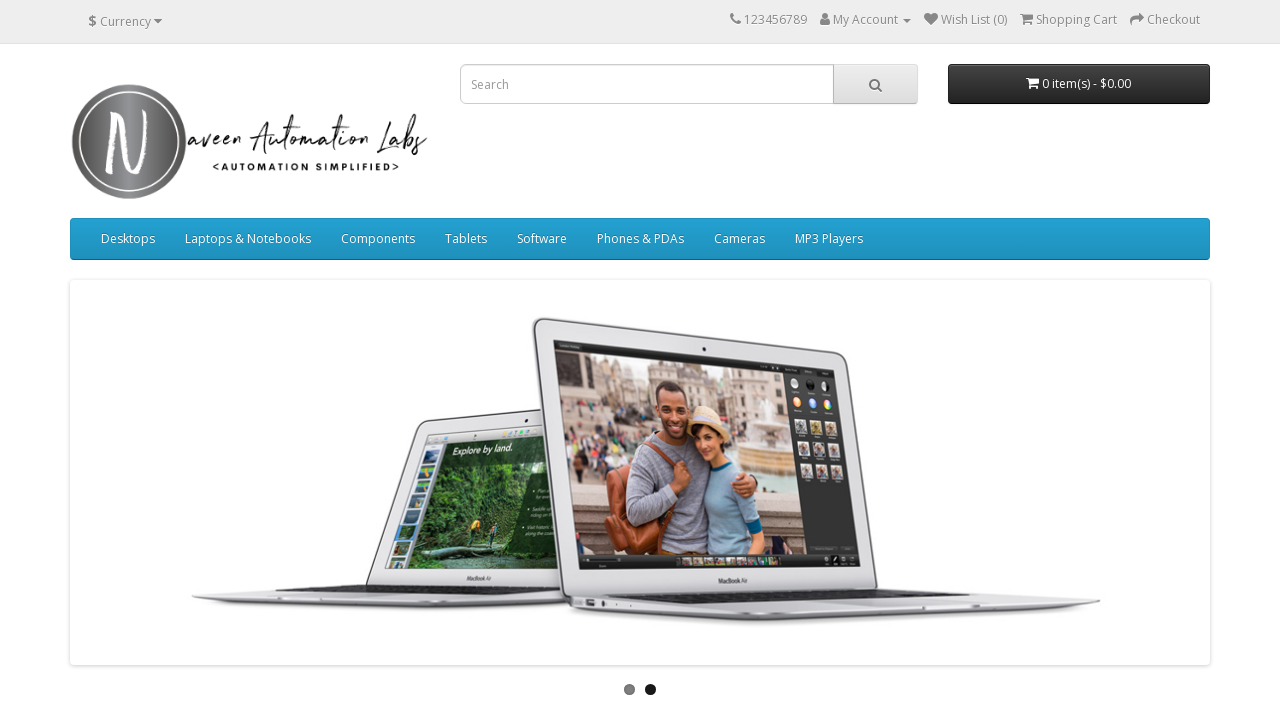

Verified footer link is visible
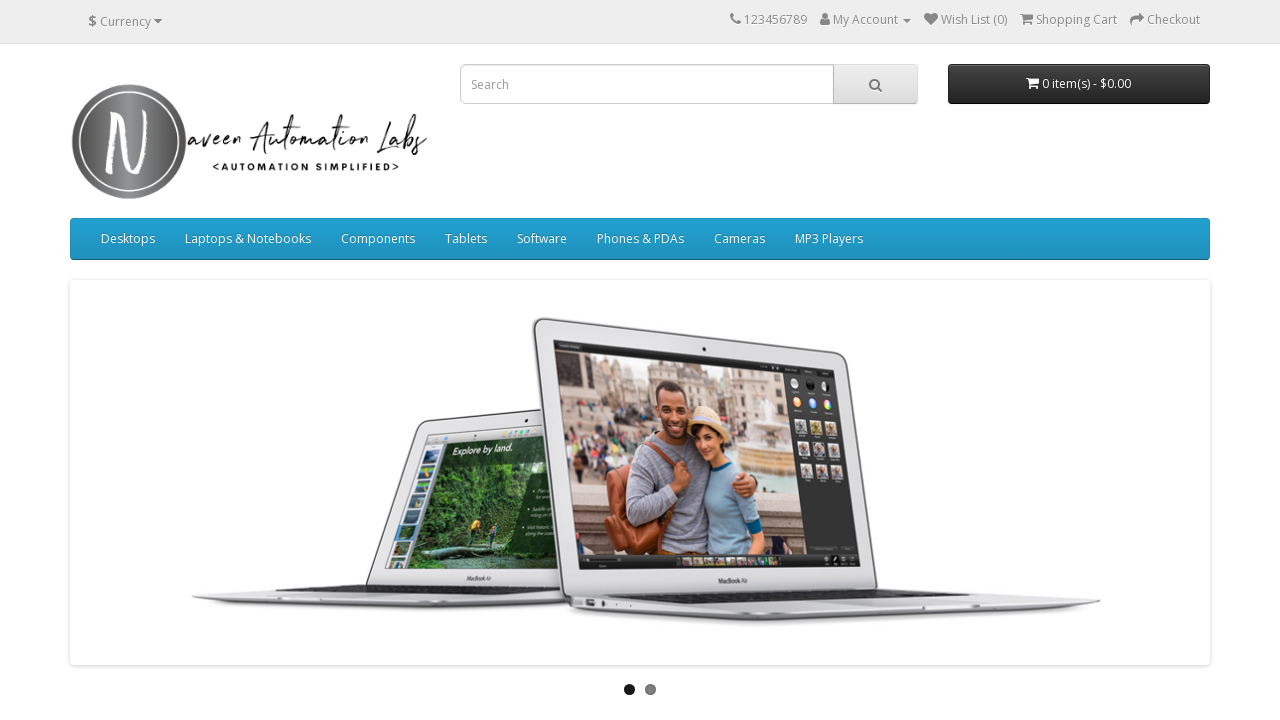

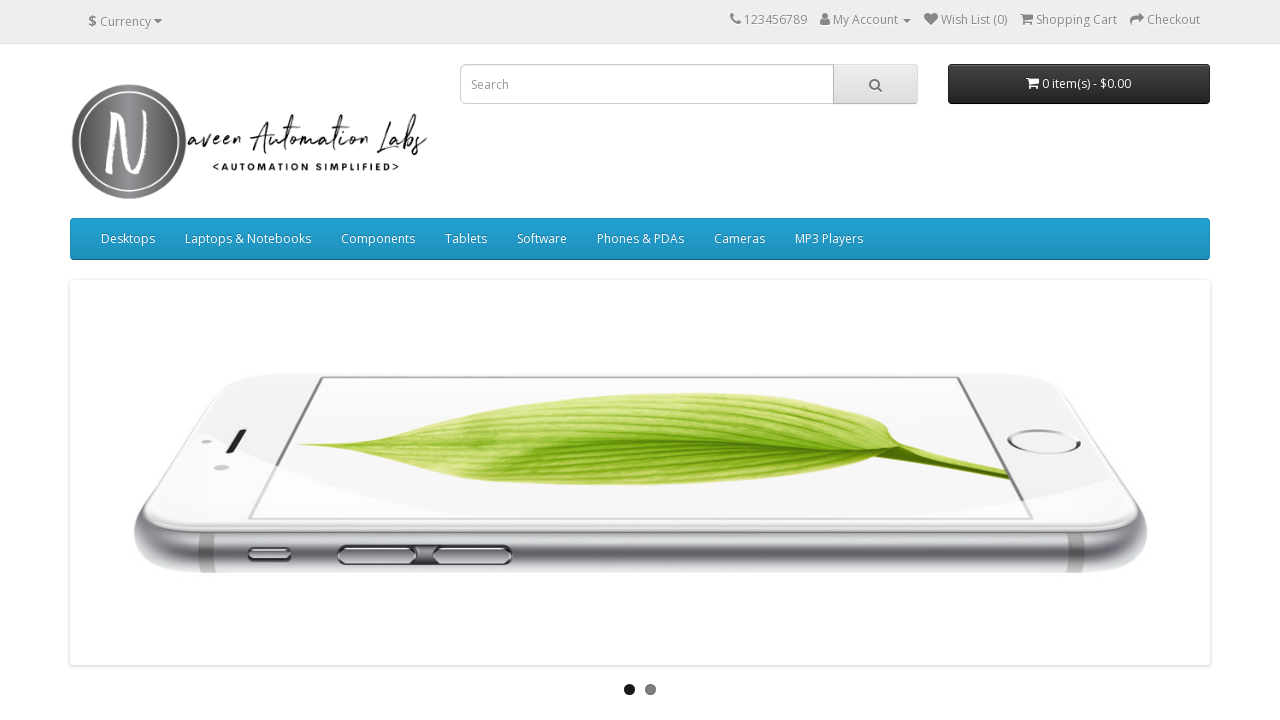